Tests the jQuery UI date picker widget by clicking to open the calendar, reading the current date value, and selecting a date from the picker.

Starting URL: https://jqueryui.com/datepicker/

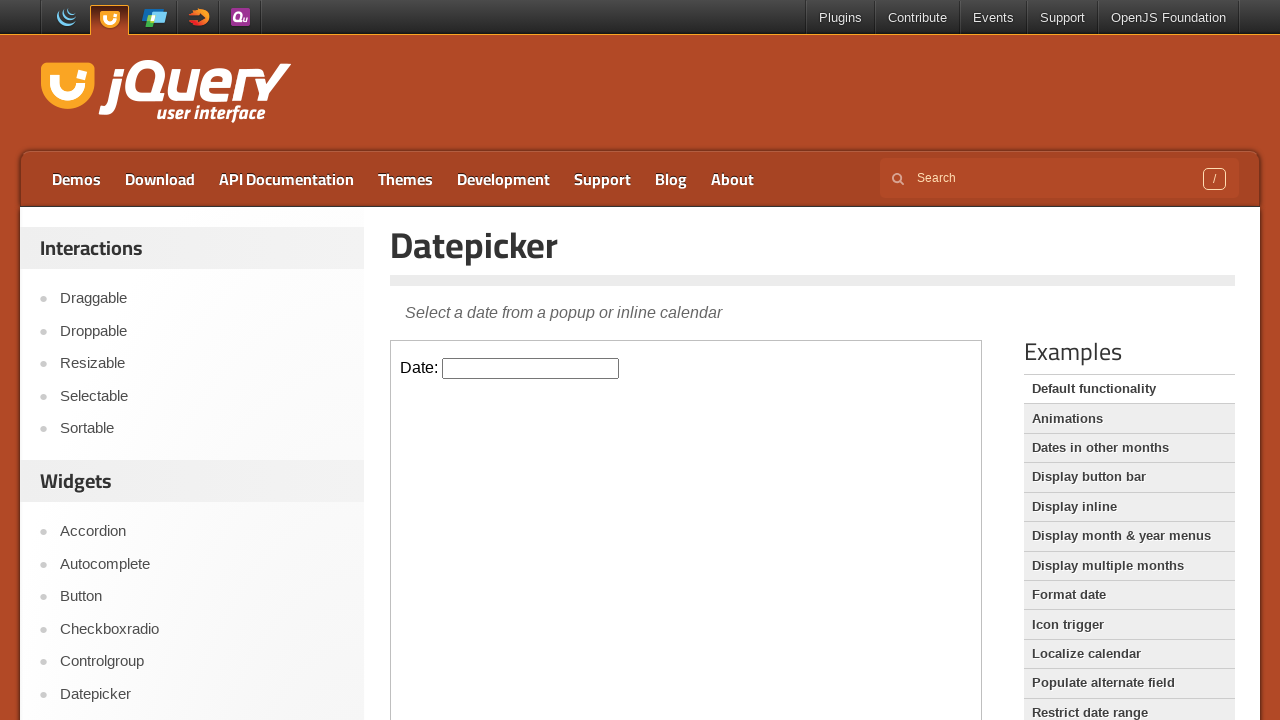

Located the demo iframe containing the date picker
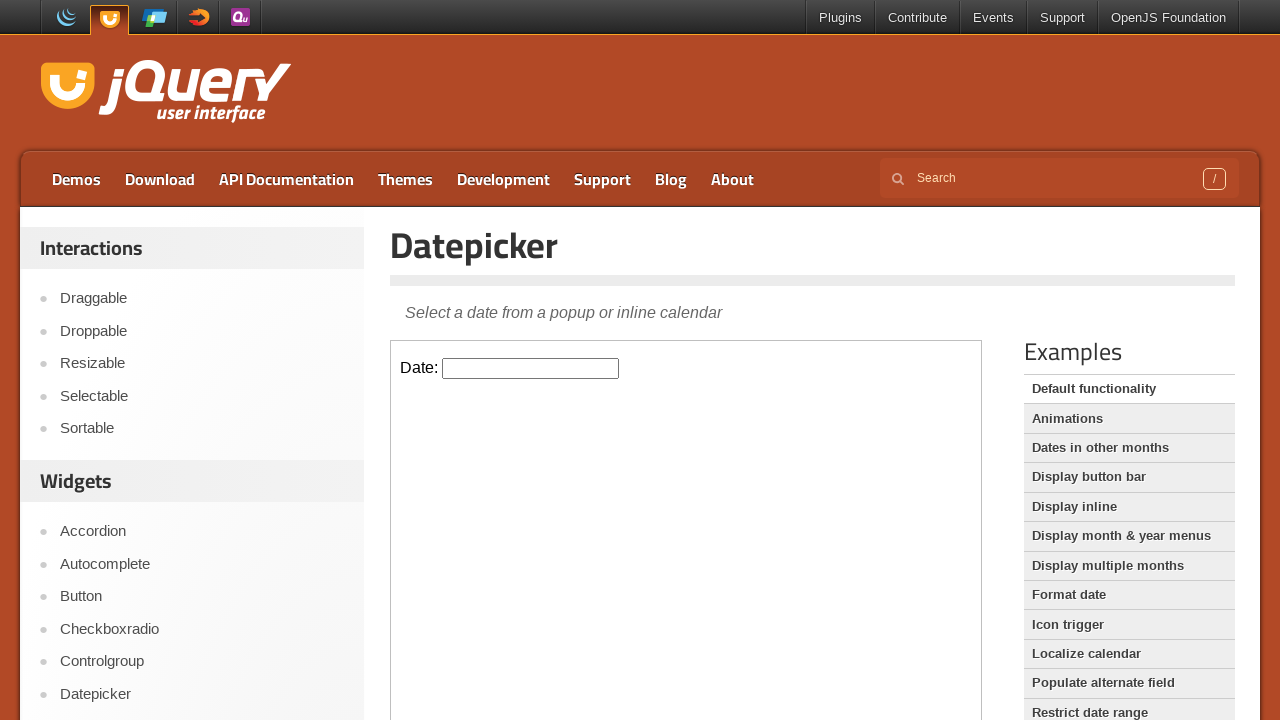

Clicked on the date picker input to open the calendar at (531, 368) on .demo-frame >> internal:control=enter-frame >> .hasDatepicker
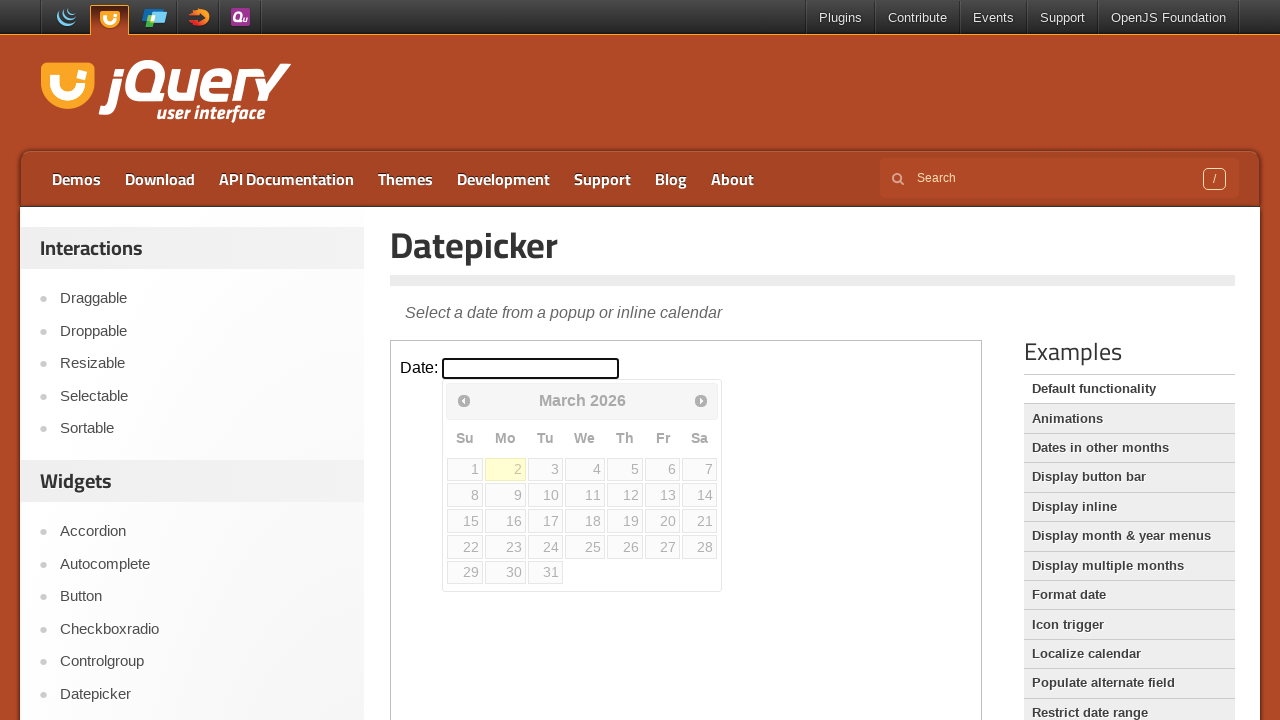

Located today's date element in the calendar
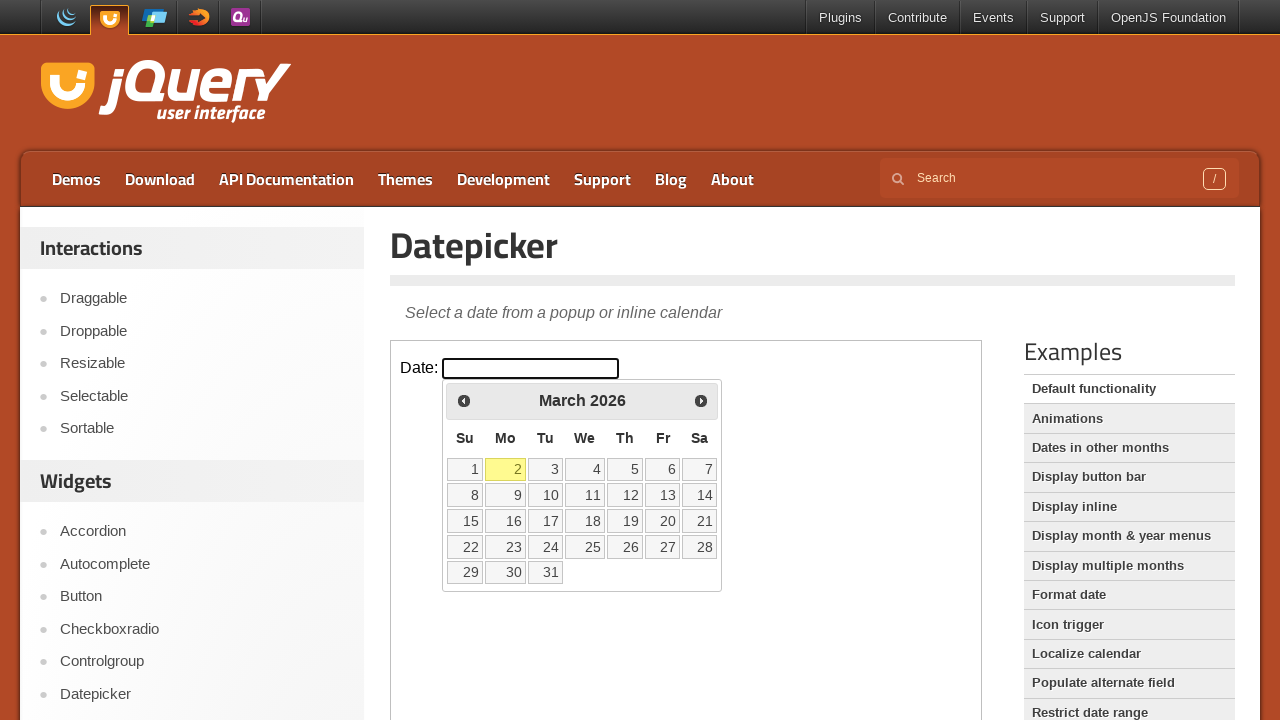

Retrieved current date value: 2
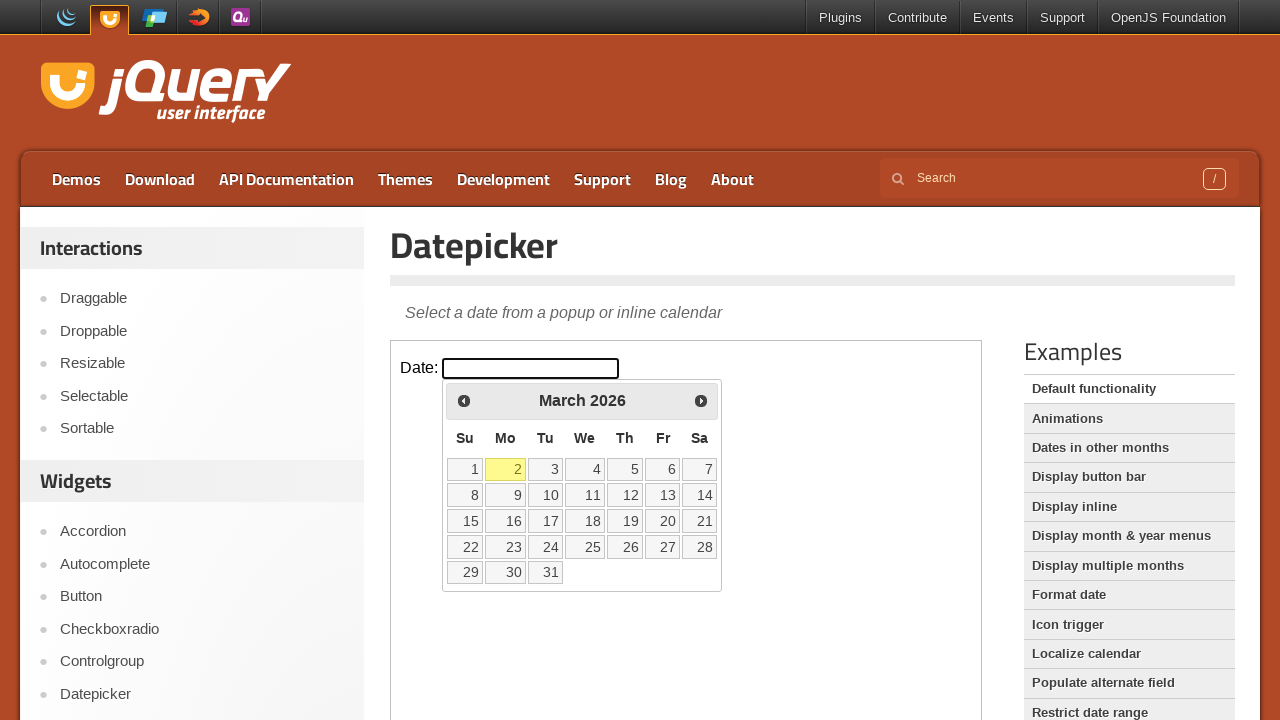

Parsed date value and created selector: [data-date='2']
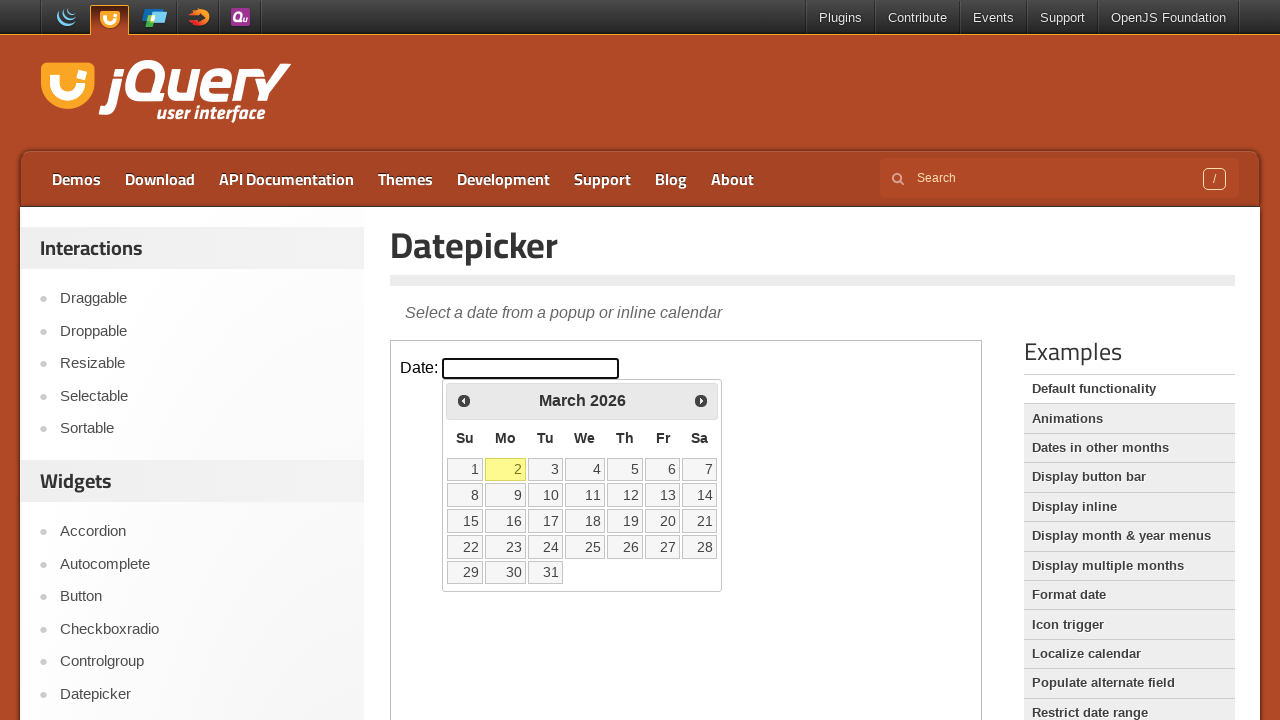

Clicked on the selected date in the calendar at (506, 469) on .demo-frame >> internal:control=enter-frame >> [data-date='2']
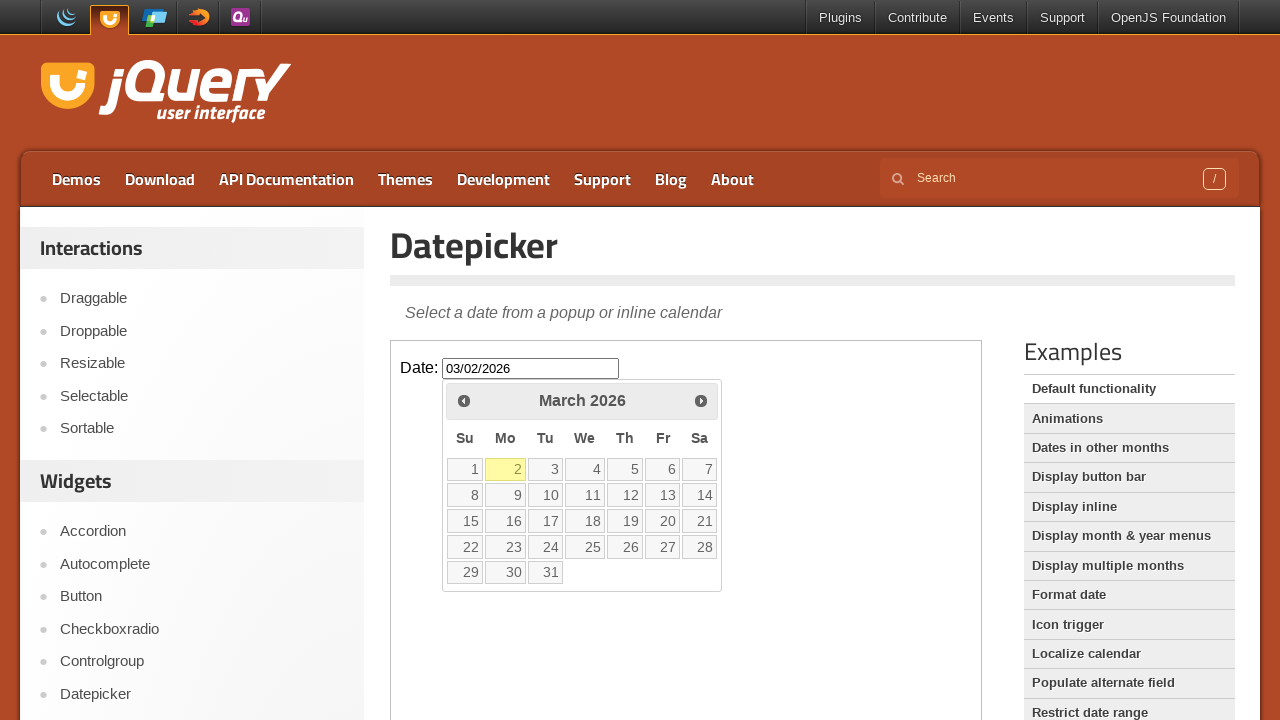

Waited for date selection to complete
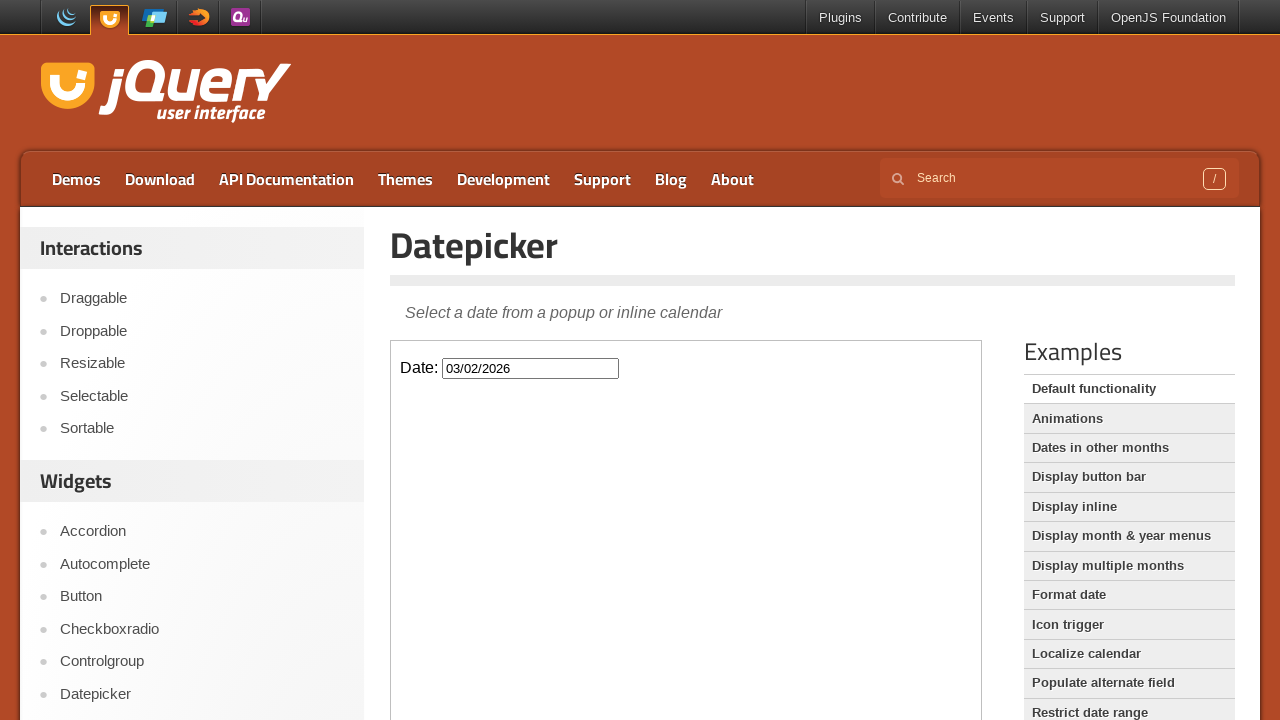

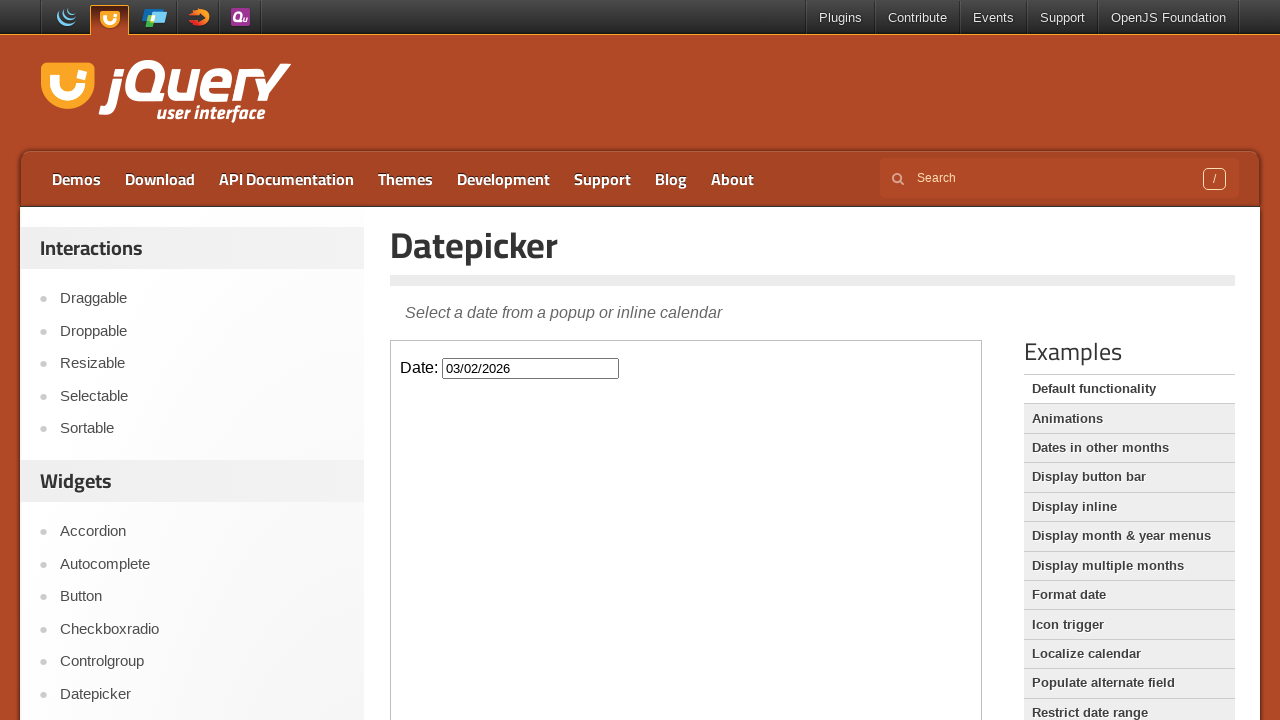